Tests the search functionality on TechPro Education website by locating the search box and entering a search query for "Selenium".

Starting URL: https://www.techproeducation.com/

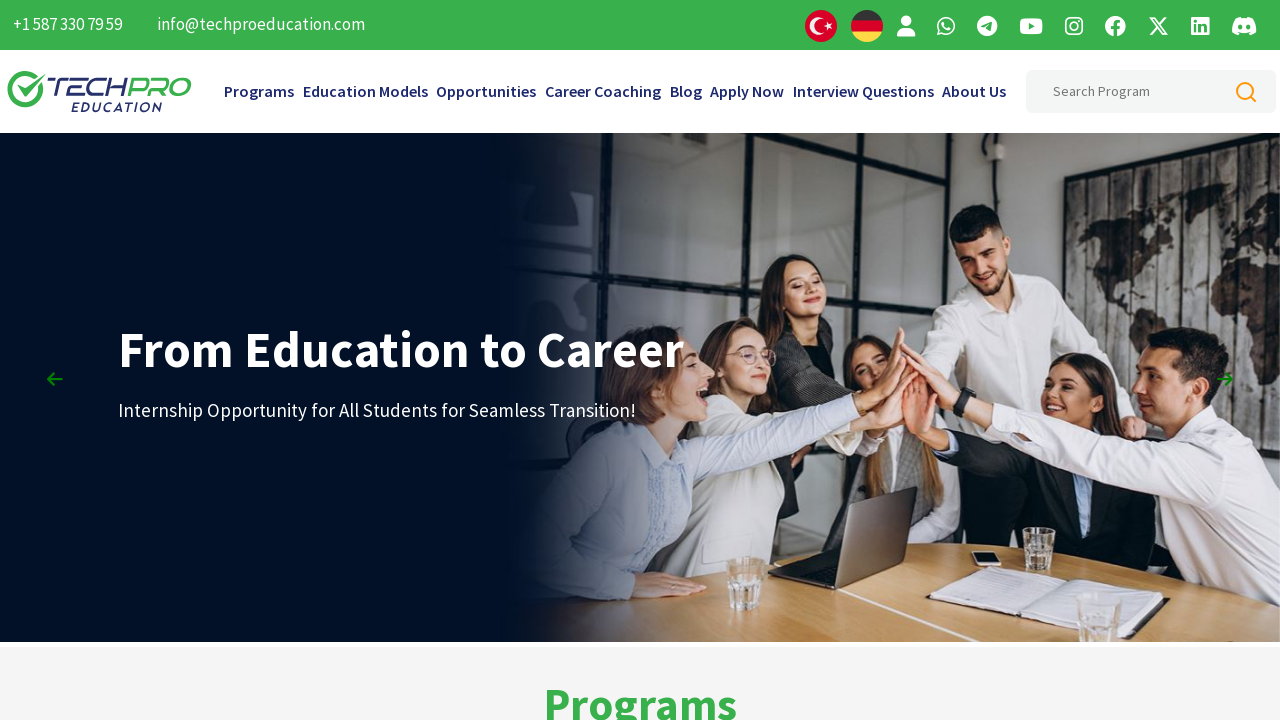

Filled search box with 'Selenium' query on #searchHeaderInput
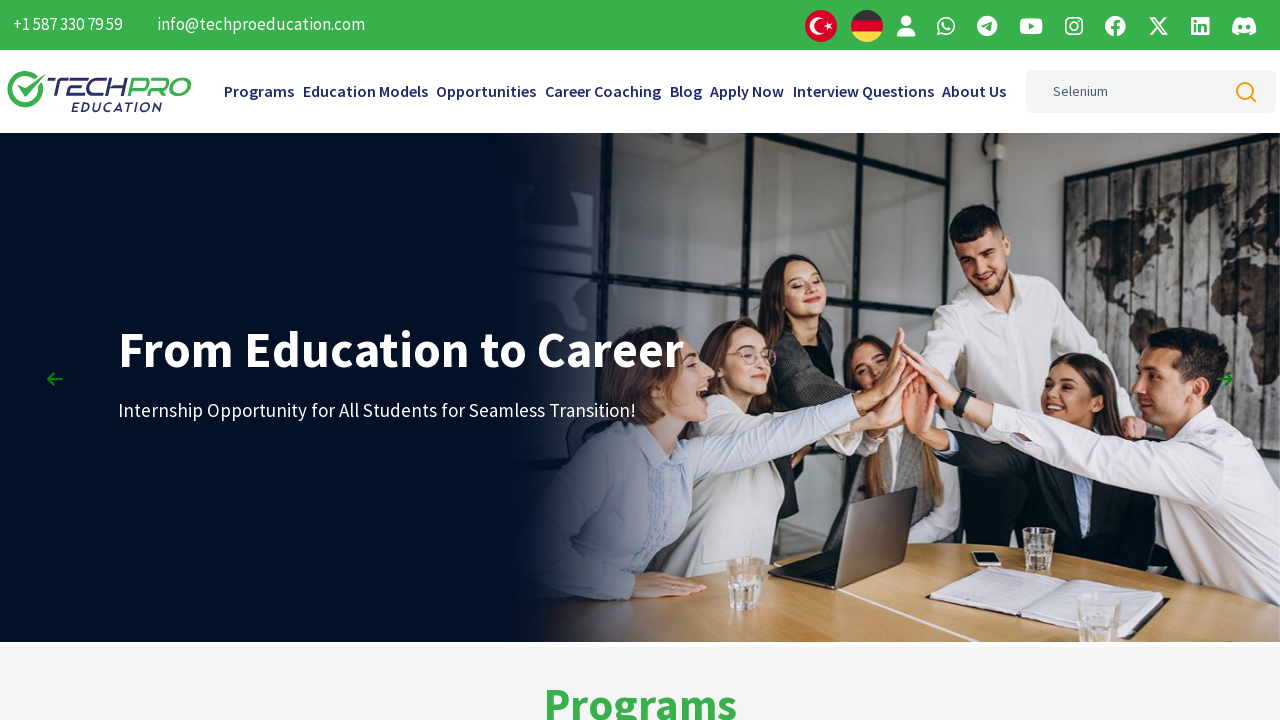

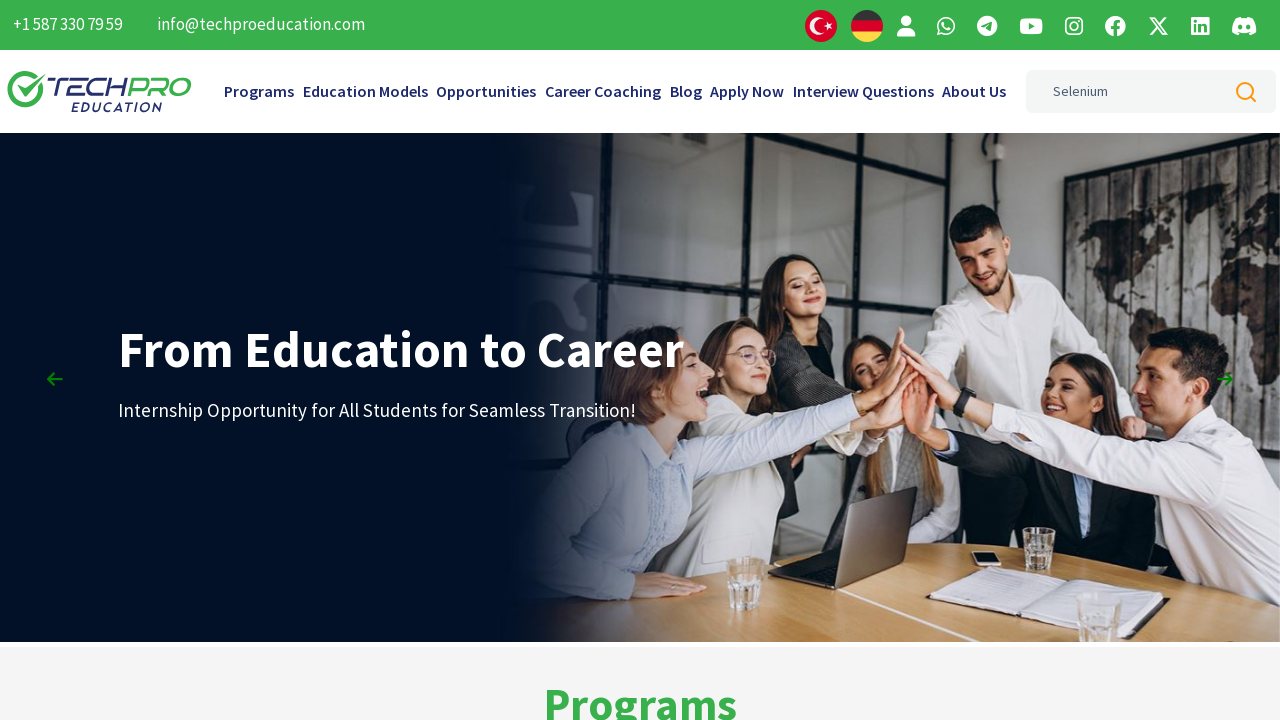